Tests FAQ accordion by clicking question 3 and verifying the answer text about ordering for tomorrow only

Starting URL: https://qa-scooter.praktikum-services.ru/

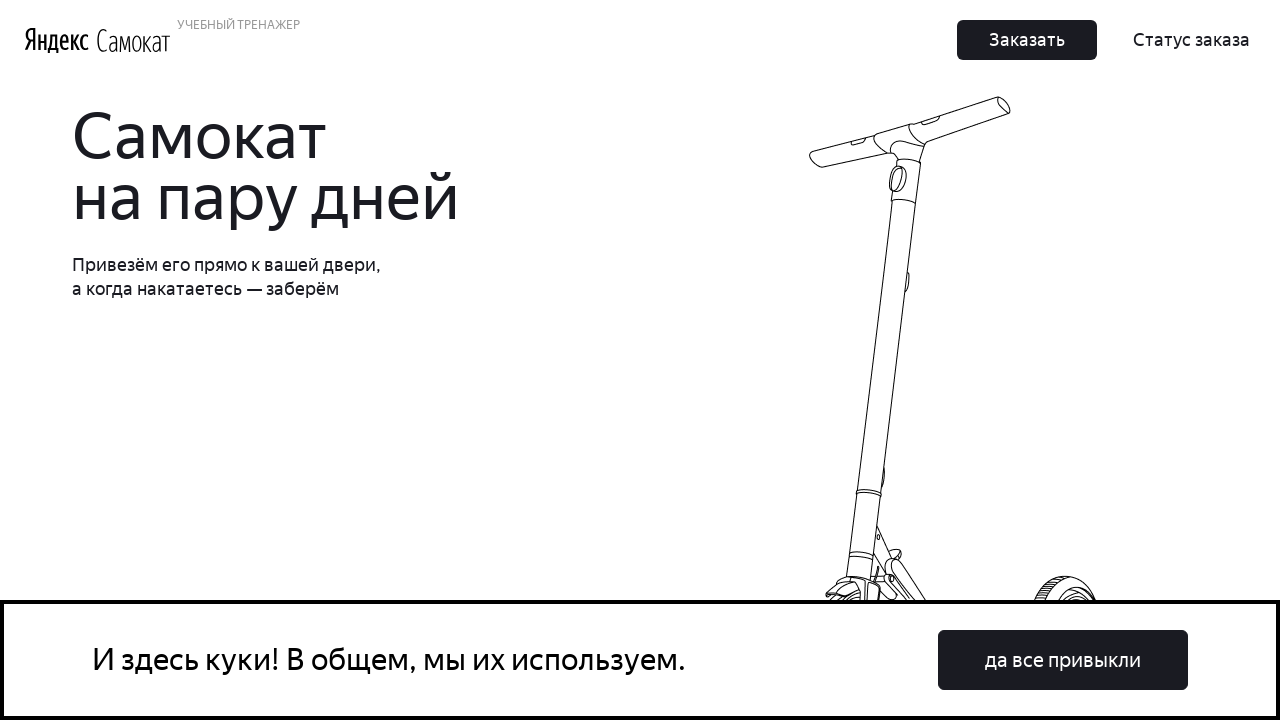

Scrolled to FAQ question 3 heading
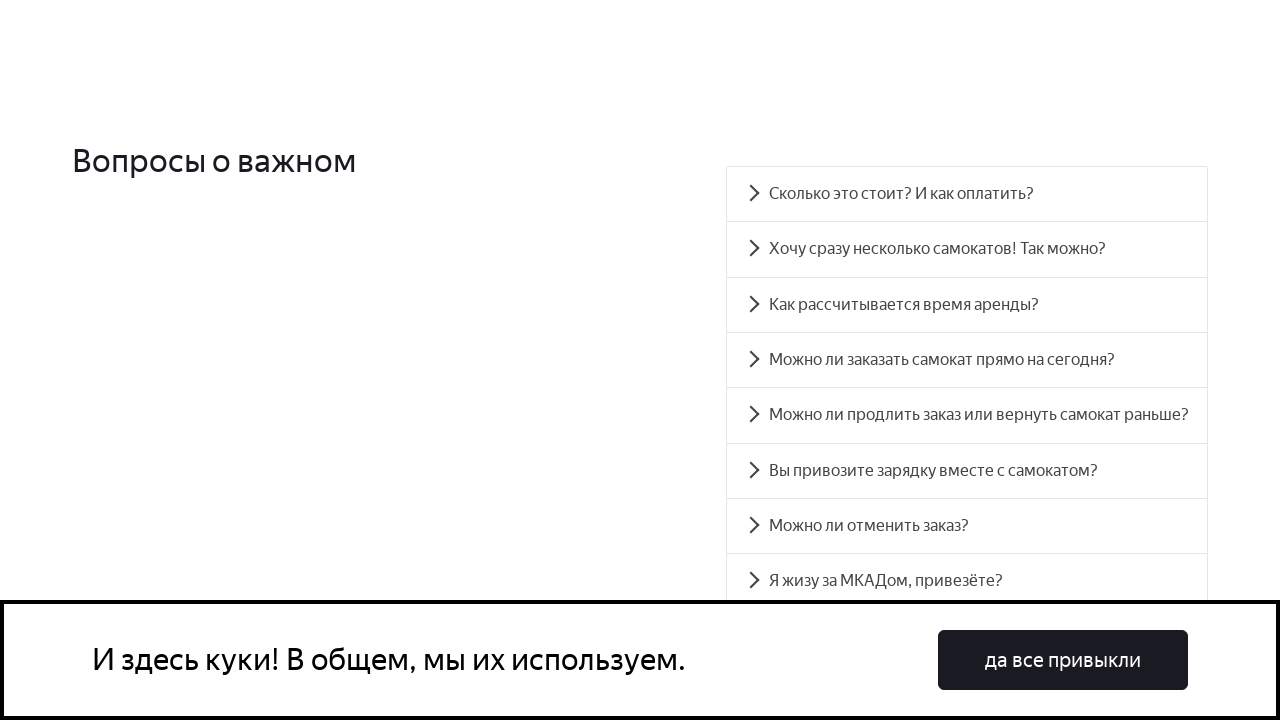

Clicked on FAQ question 3 at (967, 360) on xpath=//div[@id='accordion__heading-3']
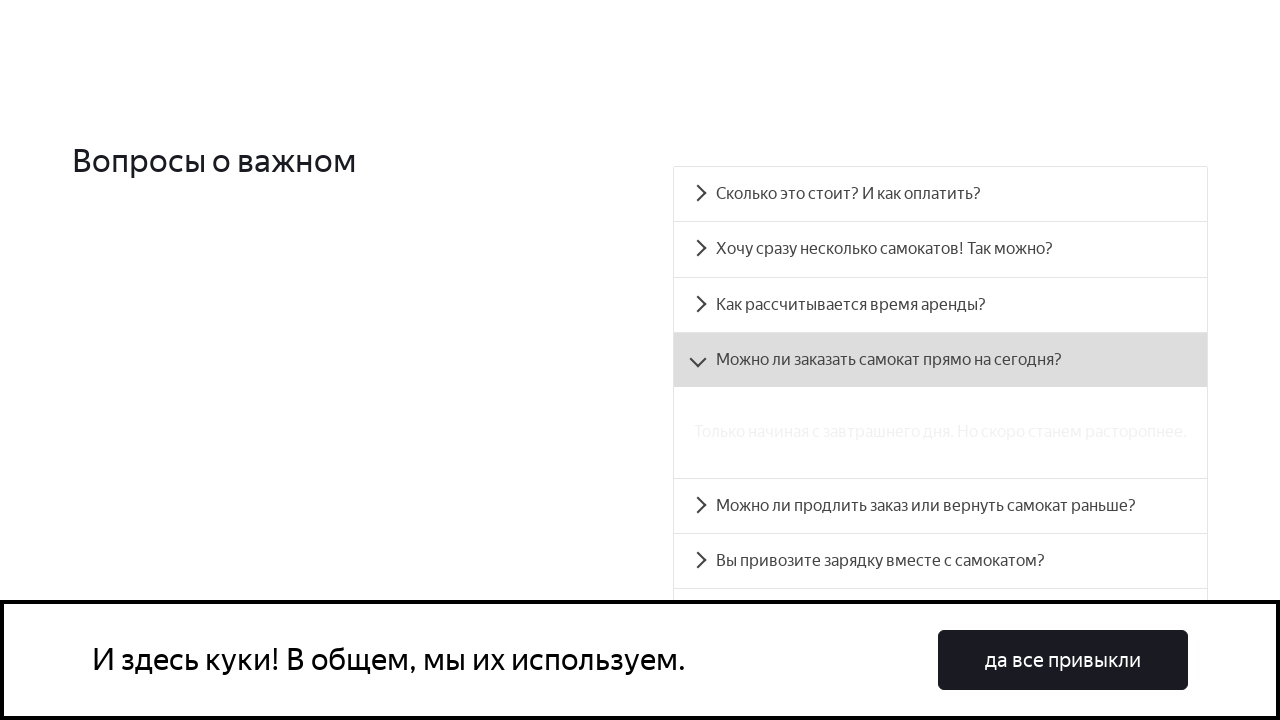

Answer panel for question 3 became visible
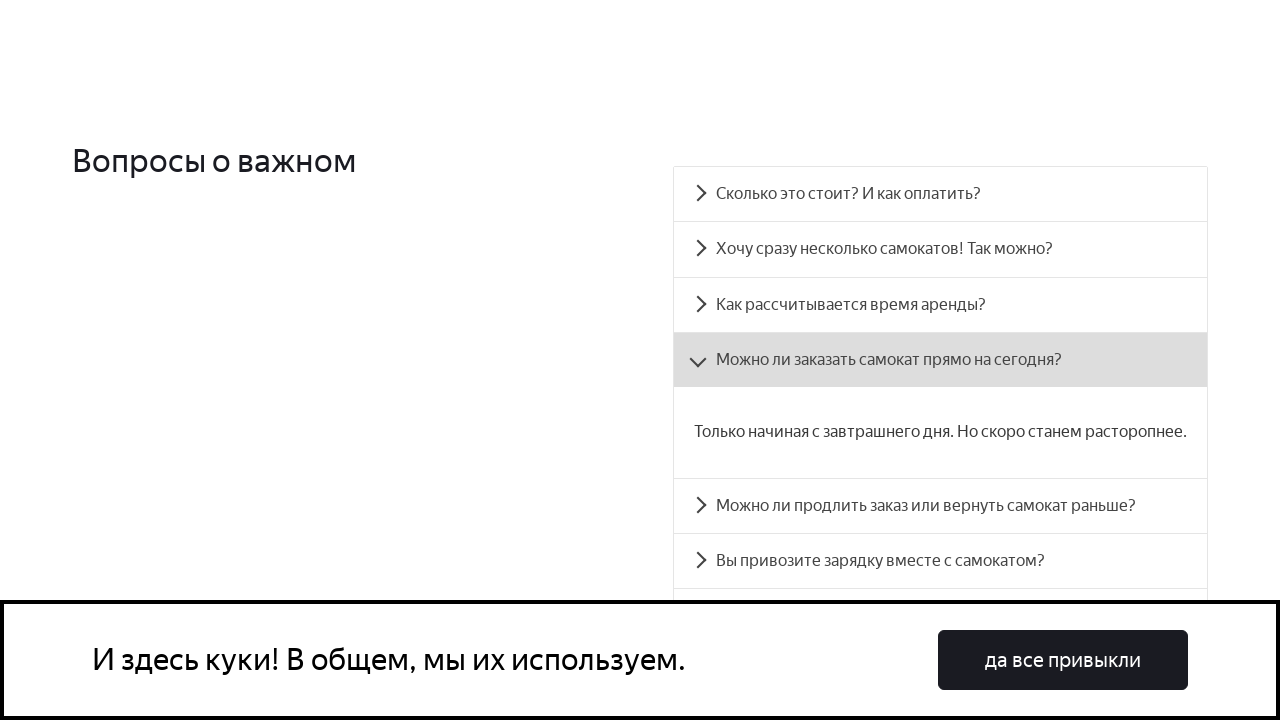

Verified answer text matches expected content about ordering for tomorrow only
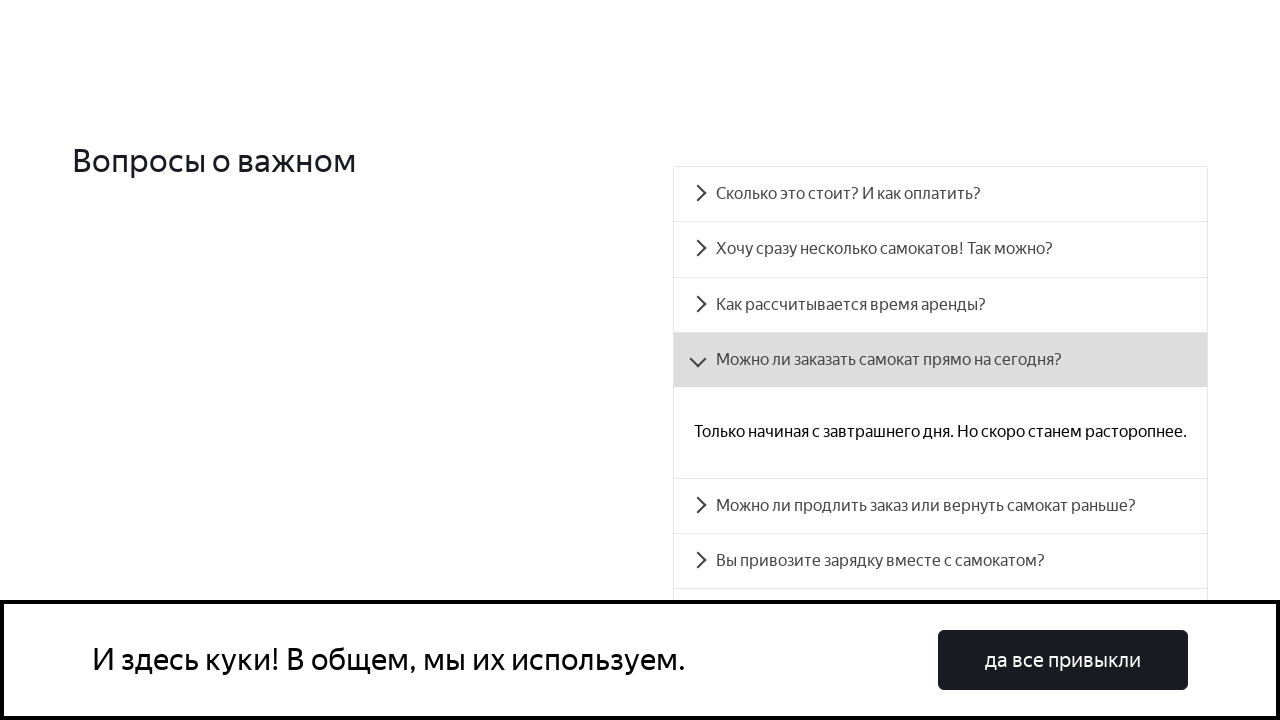

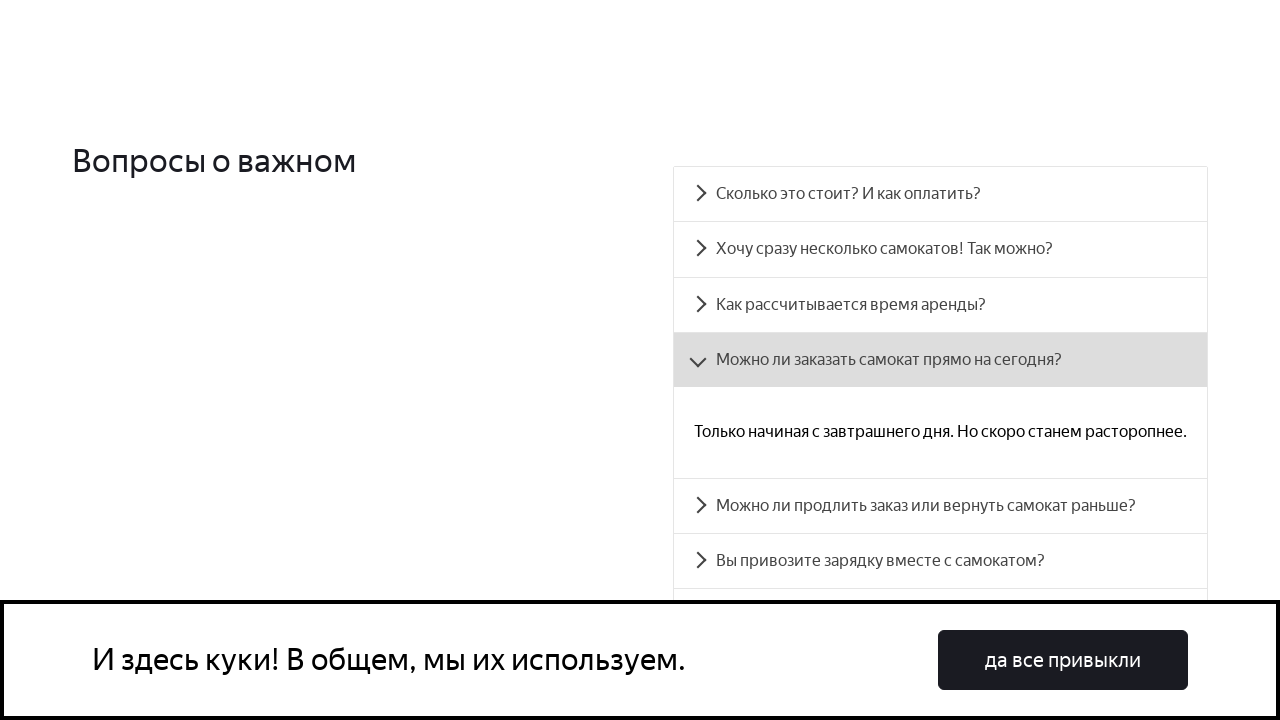